Navigates to a bus schedule page for a specific stop, route, and direction, and verifies that the schedule content loads successfully.

Starting URL: https://myride.ometro.com/Schedule?stopCode=1235&date=2025-10-22&routeNumber=18&directionName=EAST

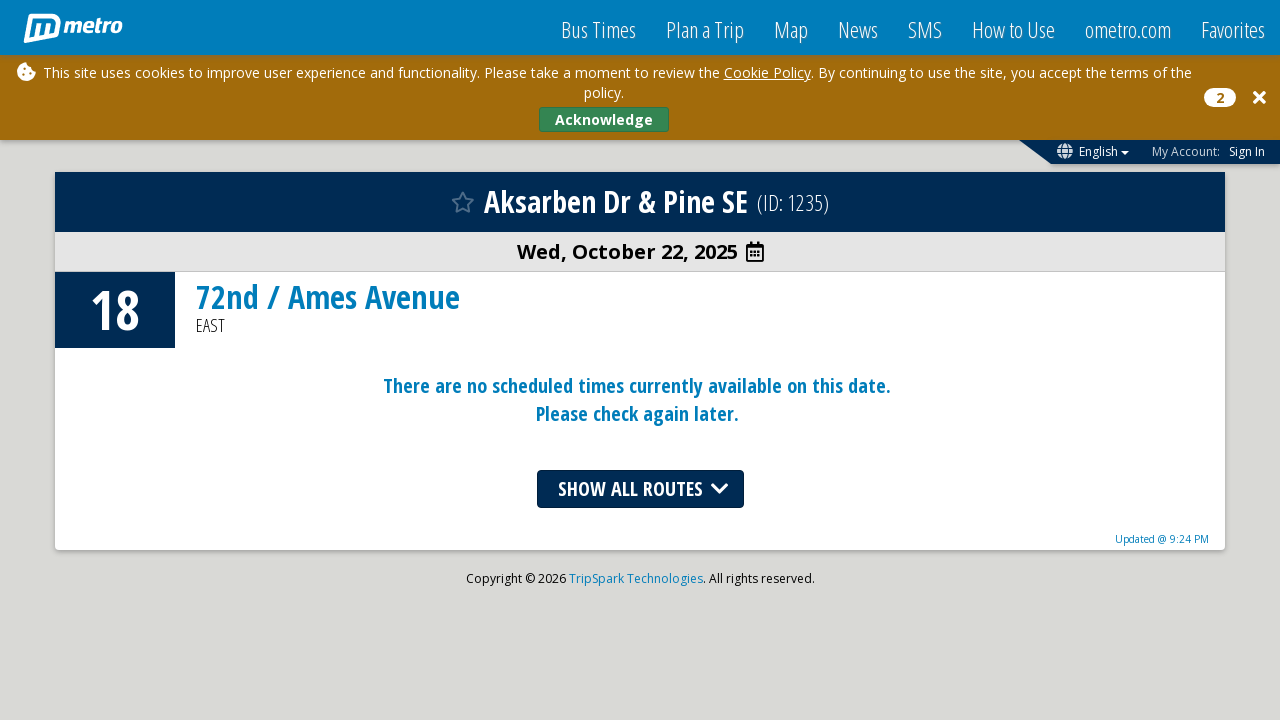

Navigated to bus schedule page for stop 1235, route 18, direction EAST on 2025-10-22
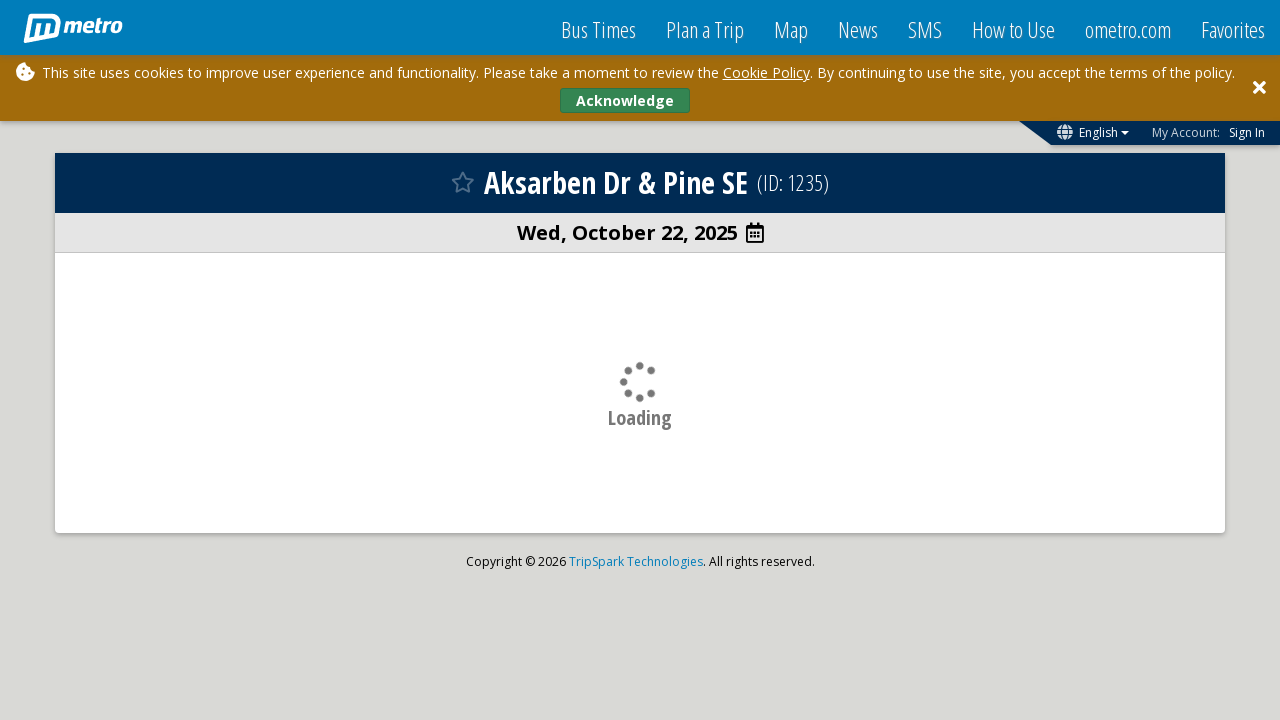

Page body element loaded
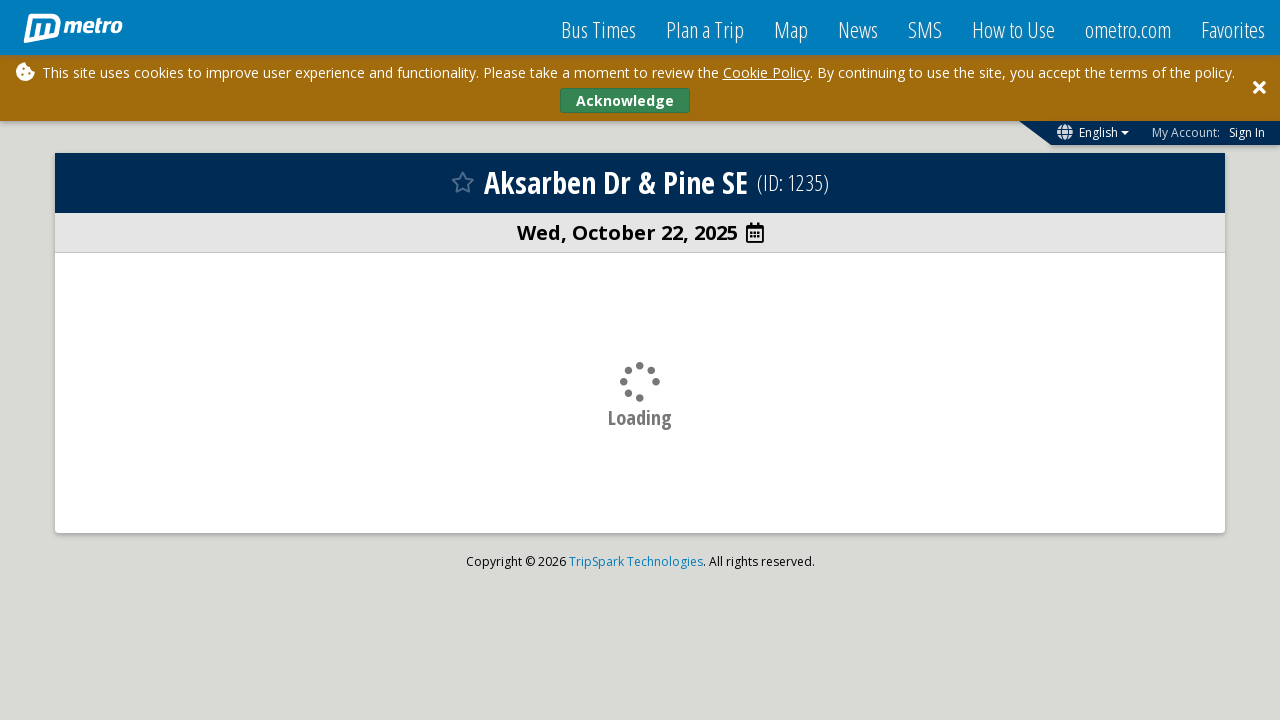

Page content loaded with visible text - schedule data is displayed
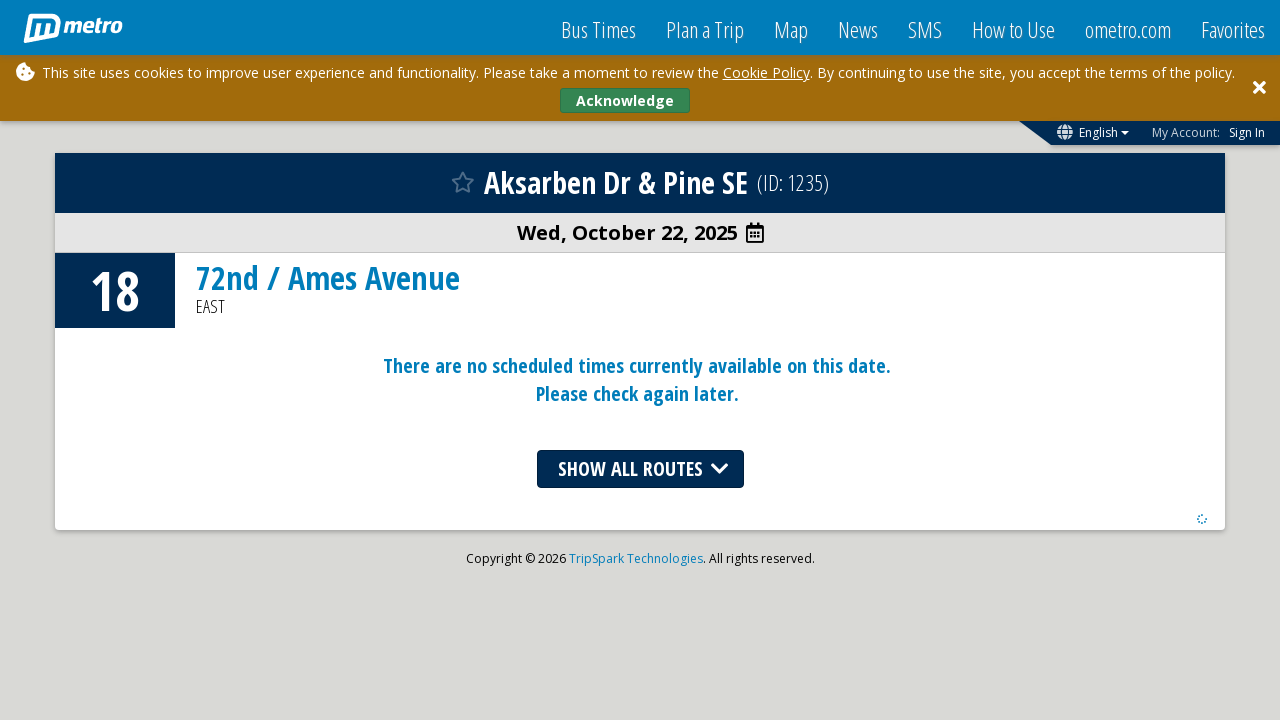

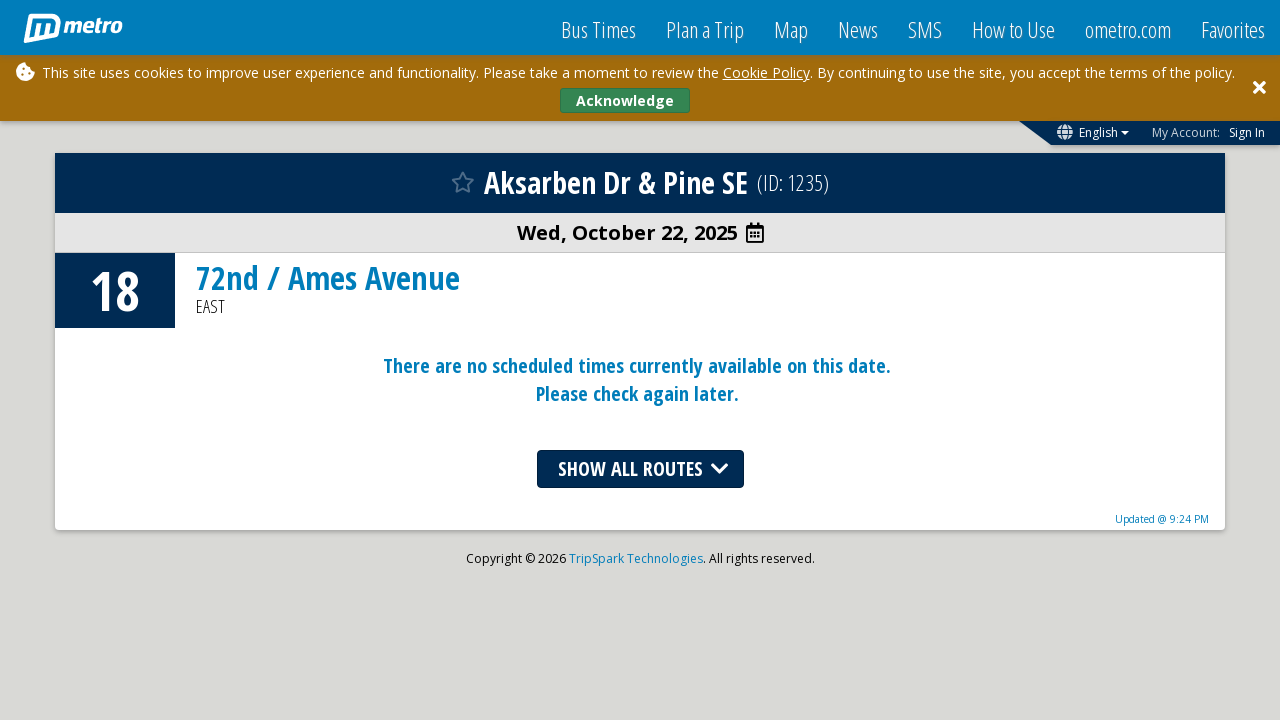